Tests W3Schools JavaScript prompt demo by switching to iframe, triggering a prompt alert, entering text, and verifying the result is displayed

Starting URL: https://www.w3schools.com/jsref/tryit.asp?filename=tryjsref_prompt

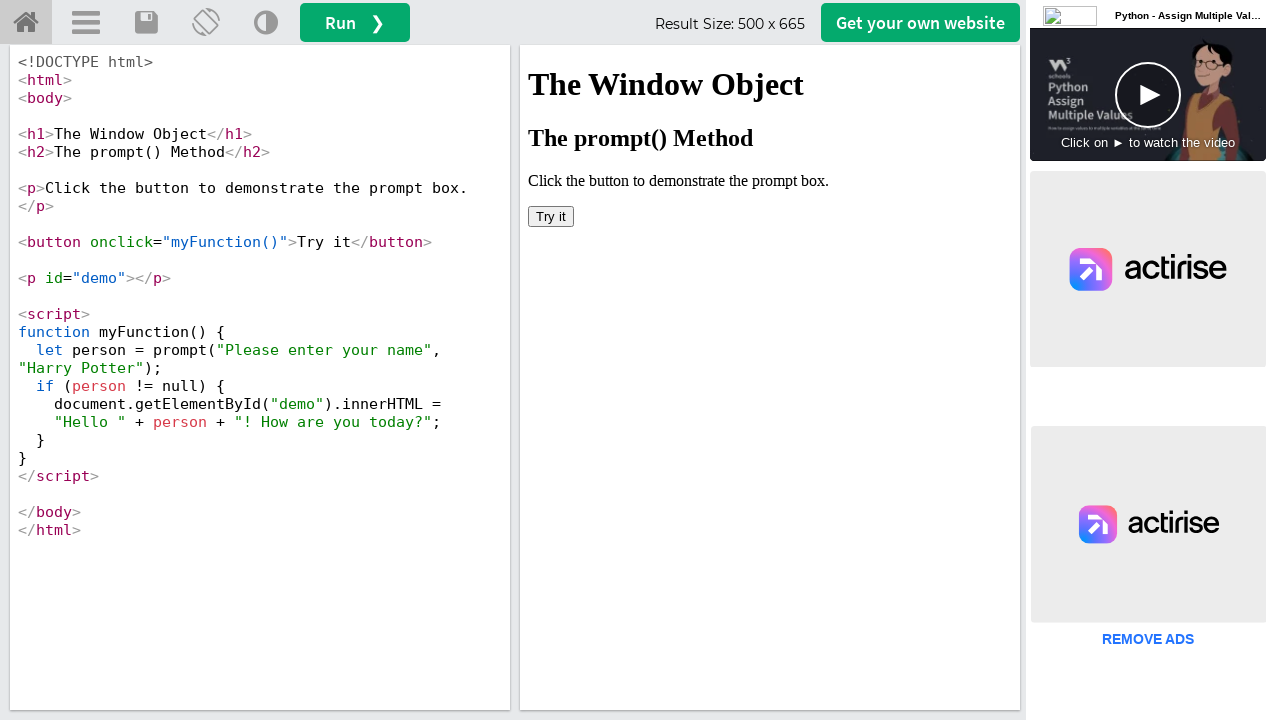

Located iframe element with id 'iframeResult'
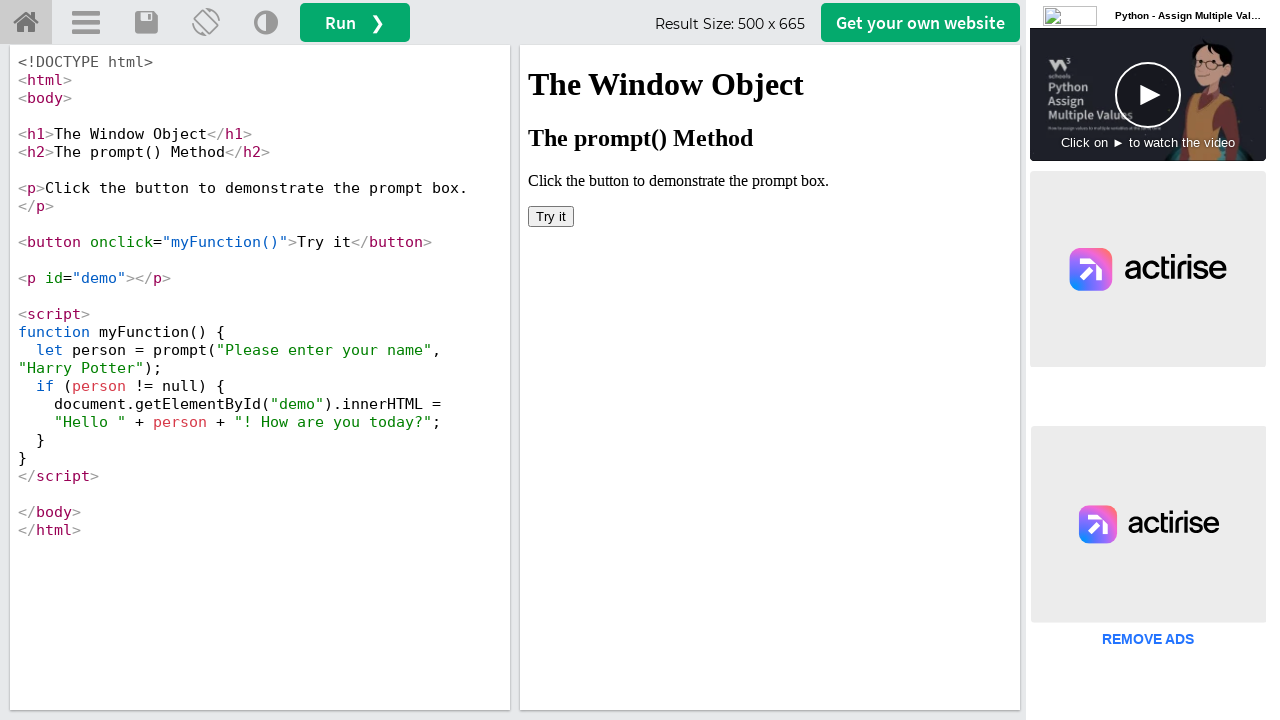

Clicked 'Try it' button in iframe at (551, 216) on iframe[id='iframeResult'] >> internal:control=enter-frame >> button:has-text('Tr
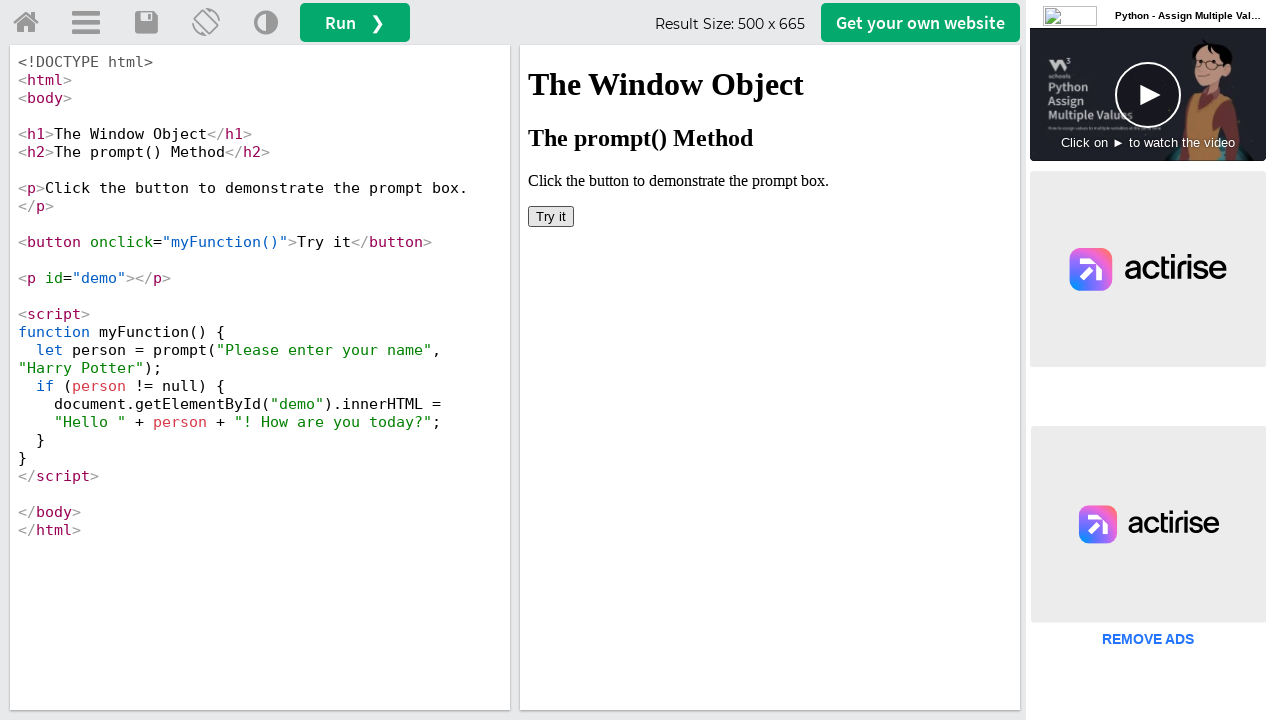

Set up dialog handler to accept prompt with 'John Smith'
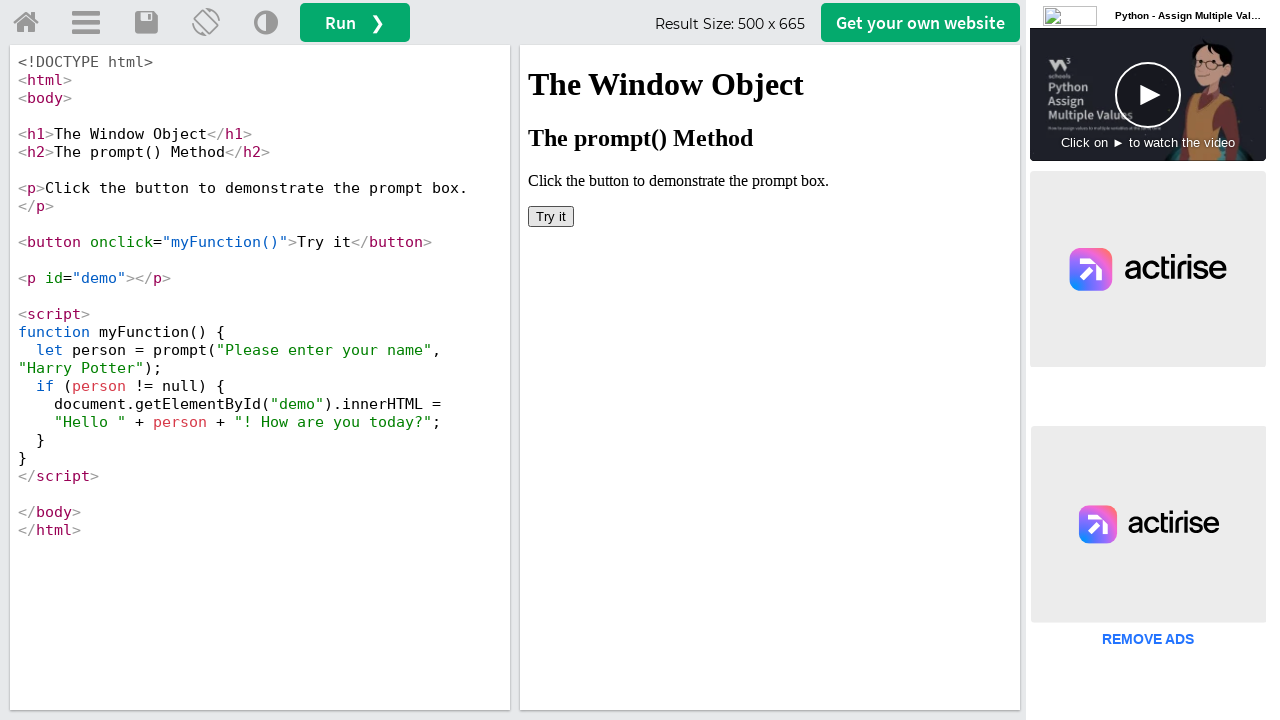

Clicked 'Try it' button again to trigger prompt dialog at (551, 216) on iframe[id='iframeResult'] >> internal:control=enter-frame >> button:has-text('Tr
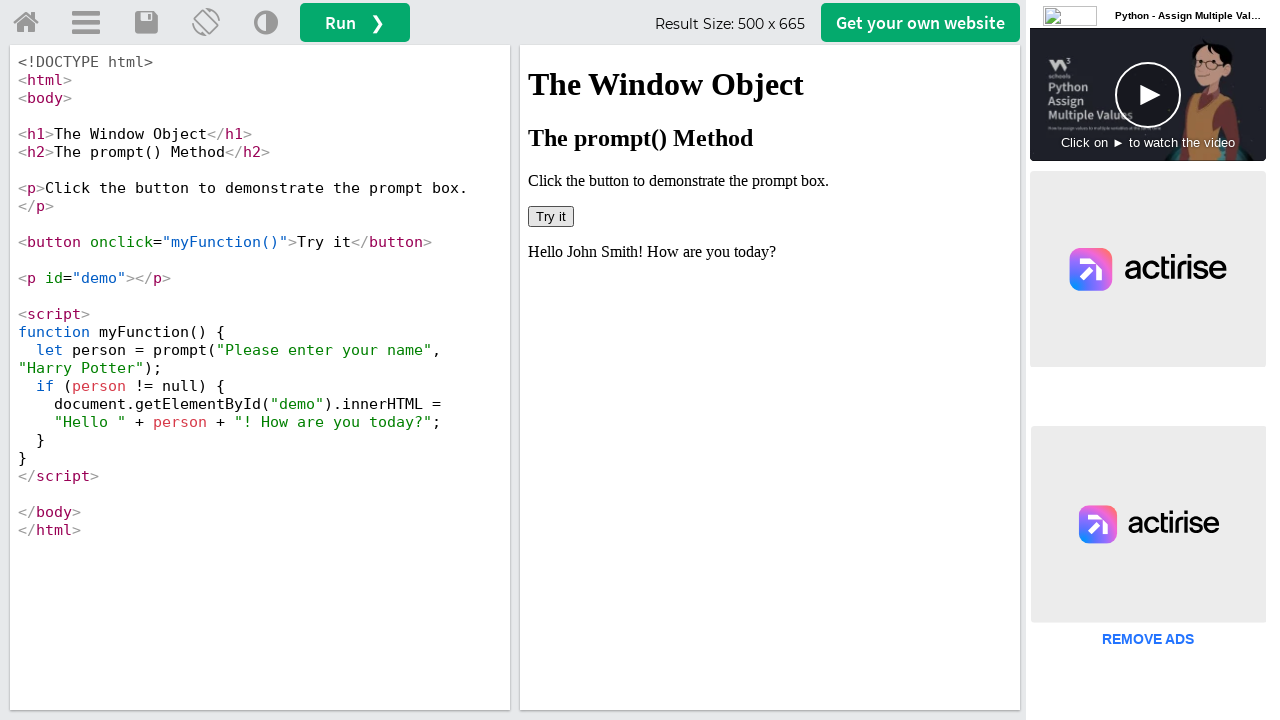

Retrieved demo text content from element with id 'demo'
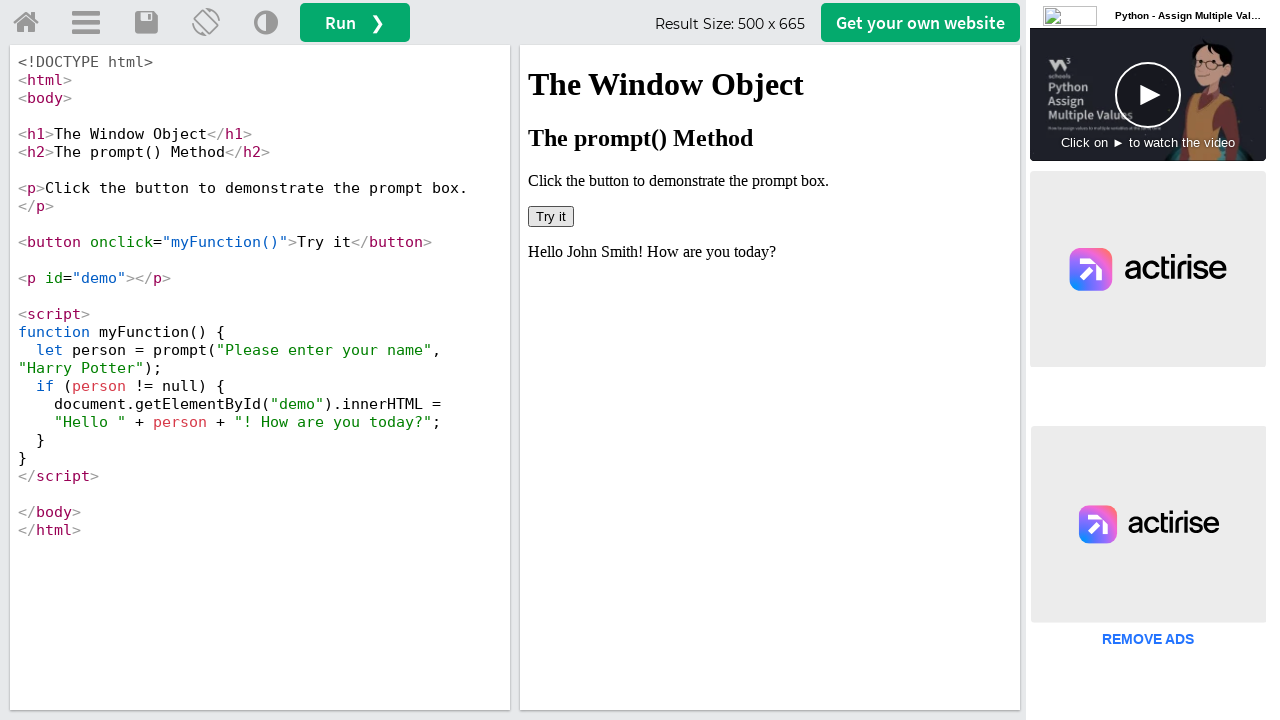

Verified that 'John Smith' appears in demo text - test passed
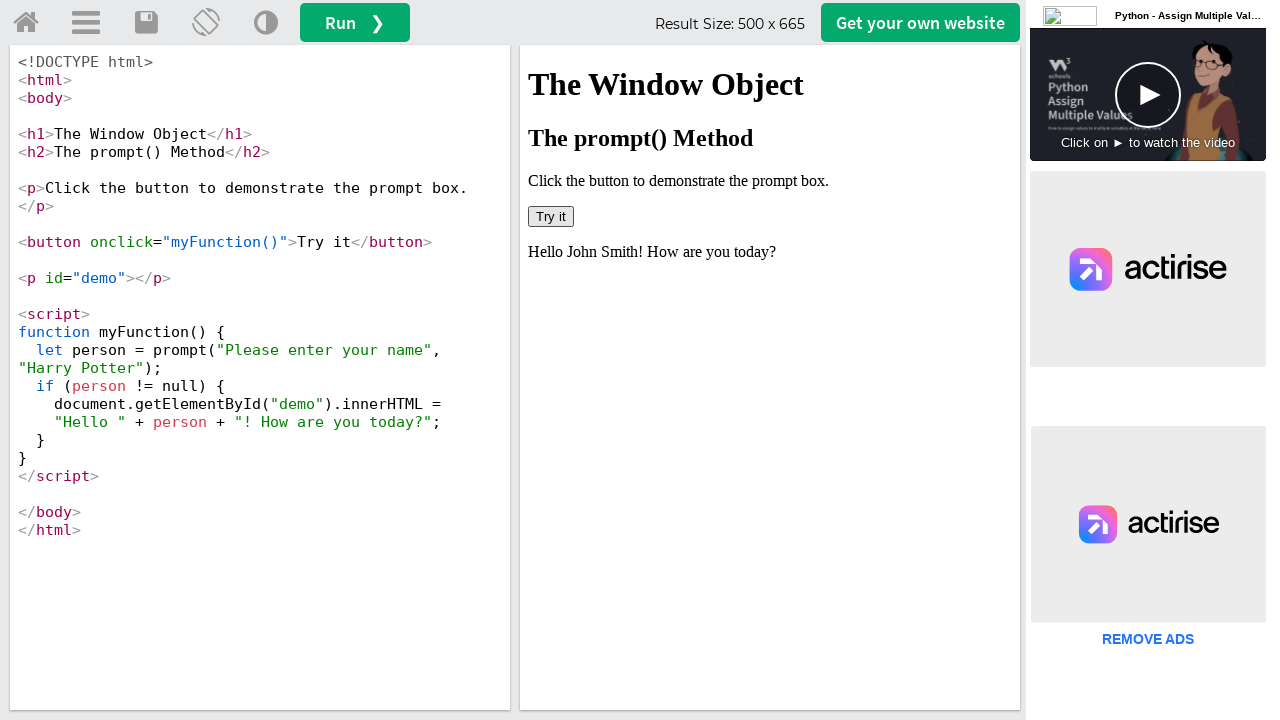

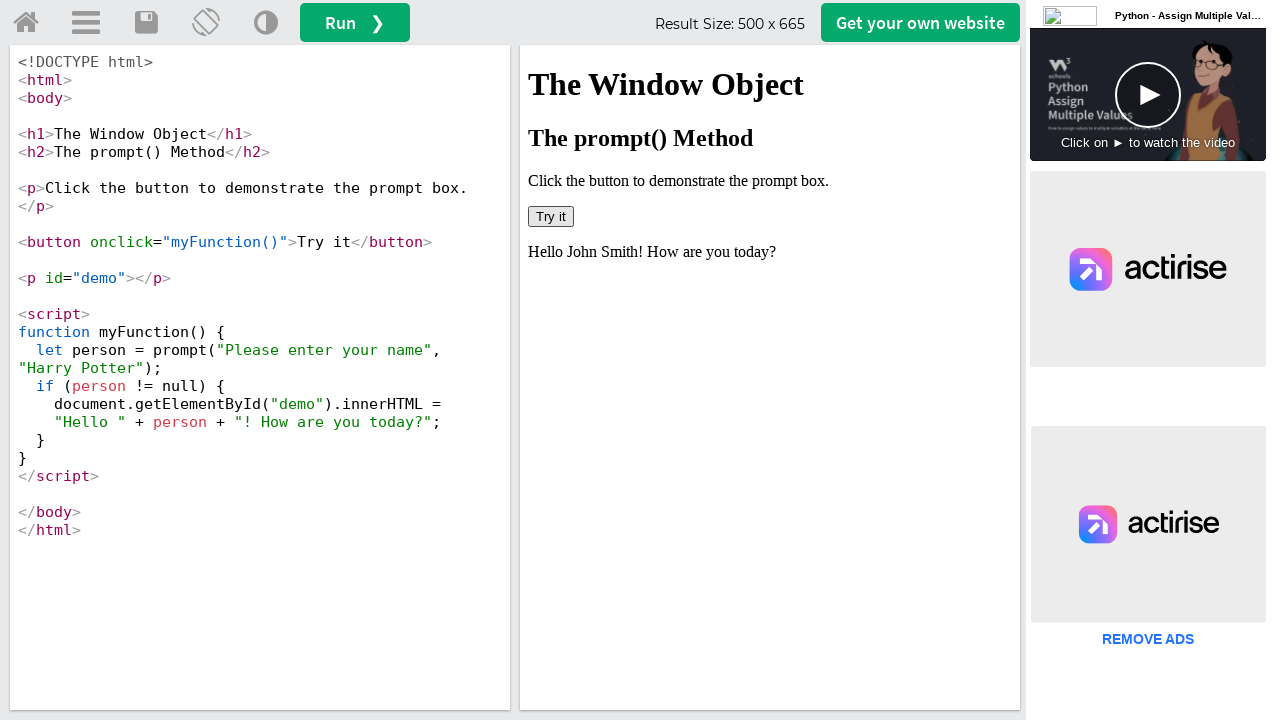